Tests adding a product to a shopping list with details (name, category, price, quantity, weight) and then removing it, verifying the product appears in the list and is properly deleted.

Starting URL: https://lista-de-compras-mayh0xs-projects.vercel.app

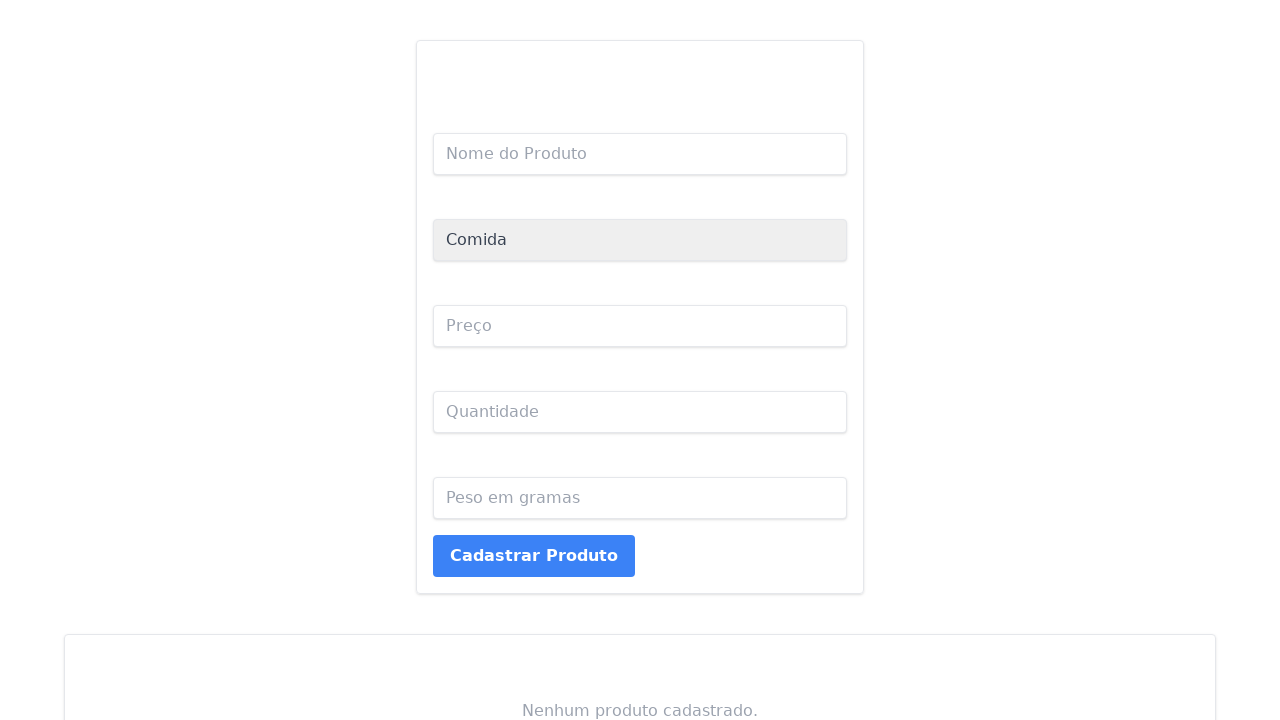

Set viewport size to 1920x1080
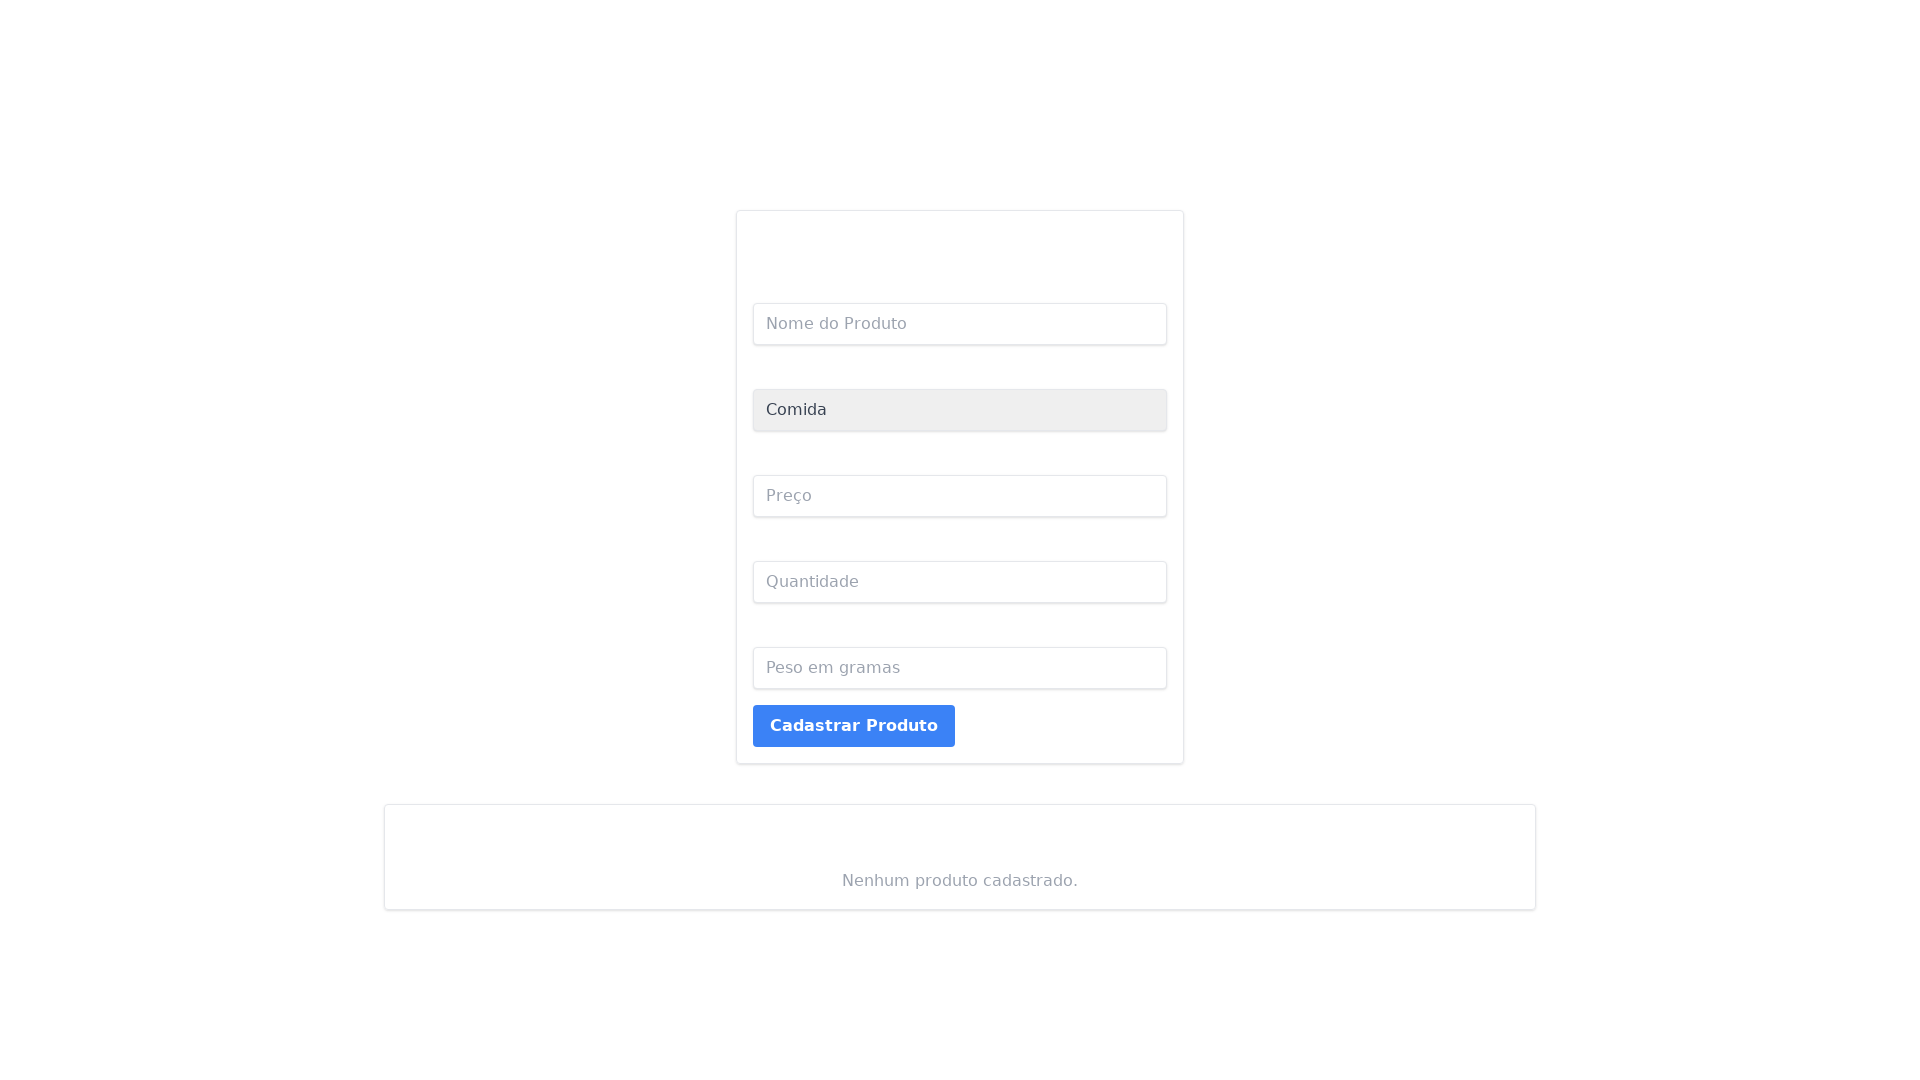

Empty state message is displayed
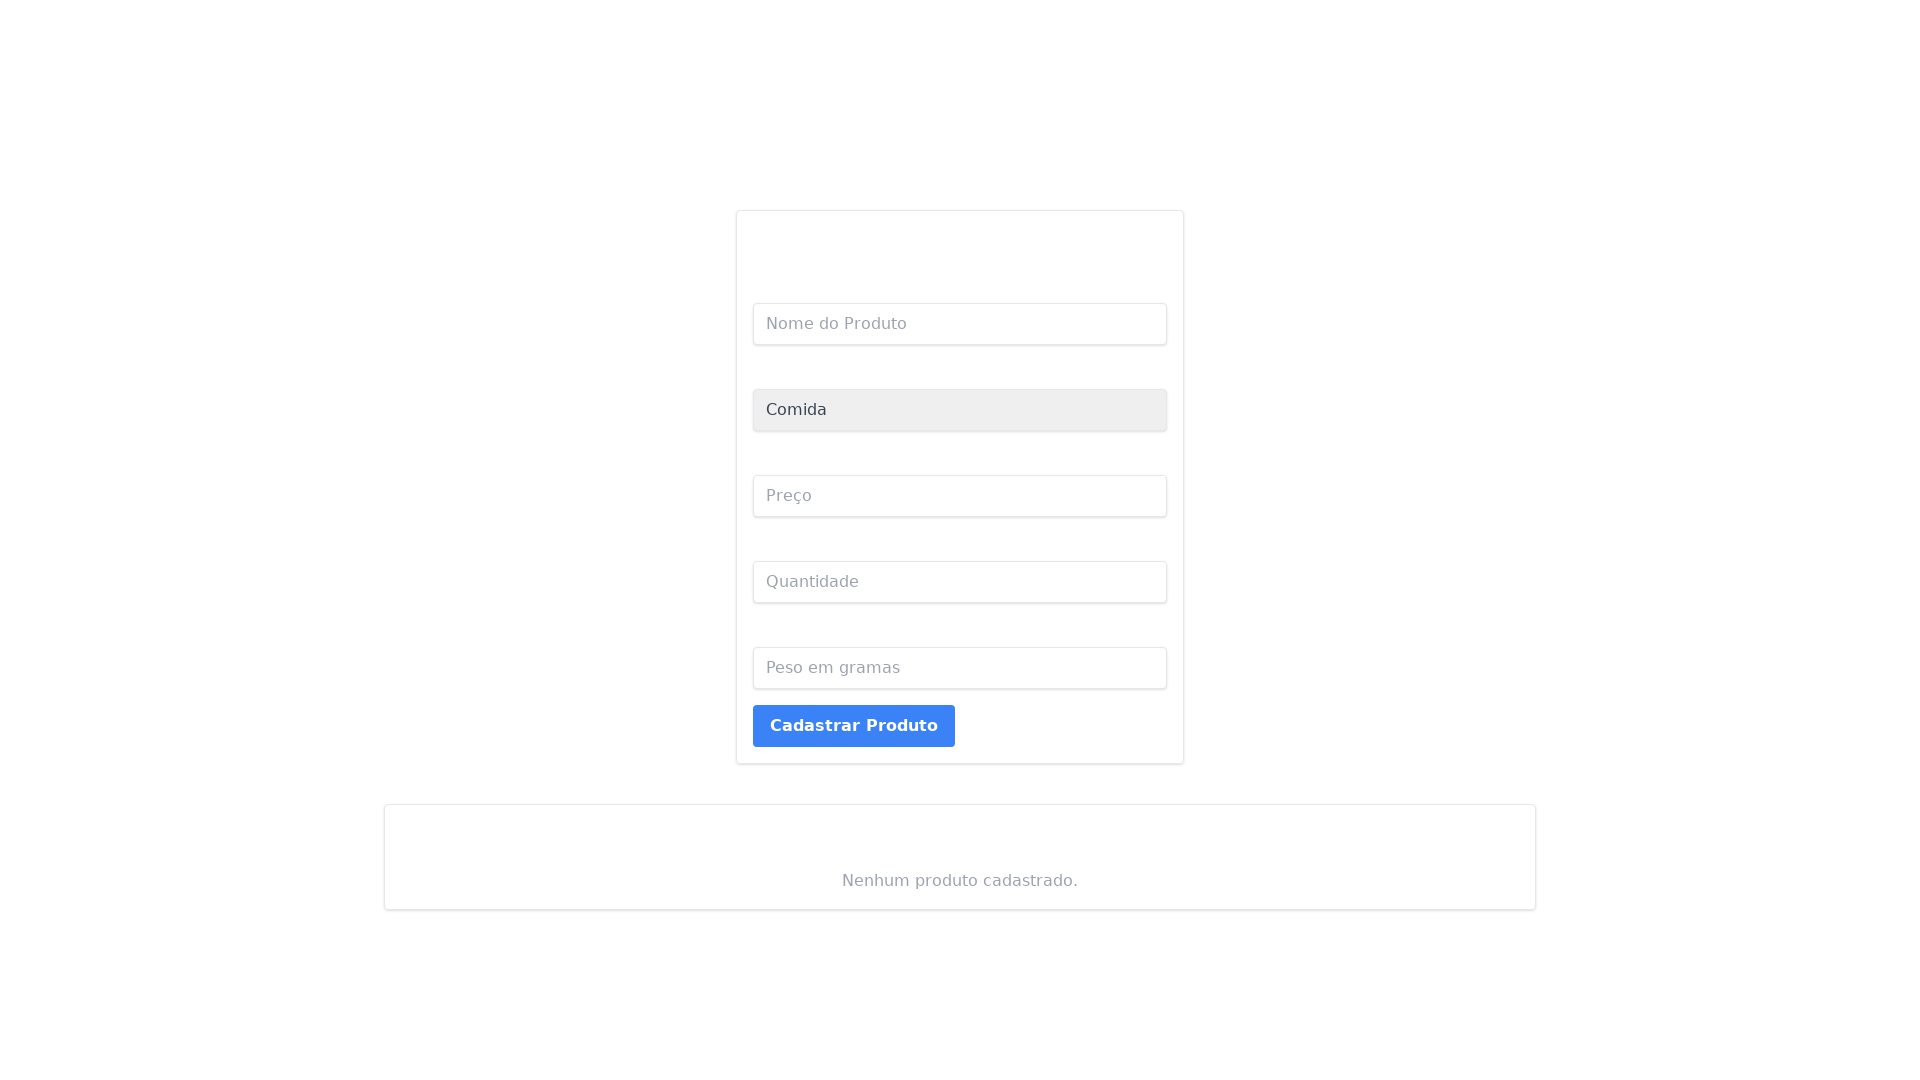

Filled product name field with 'Feijão' on .shadow:nth-child(3)
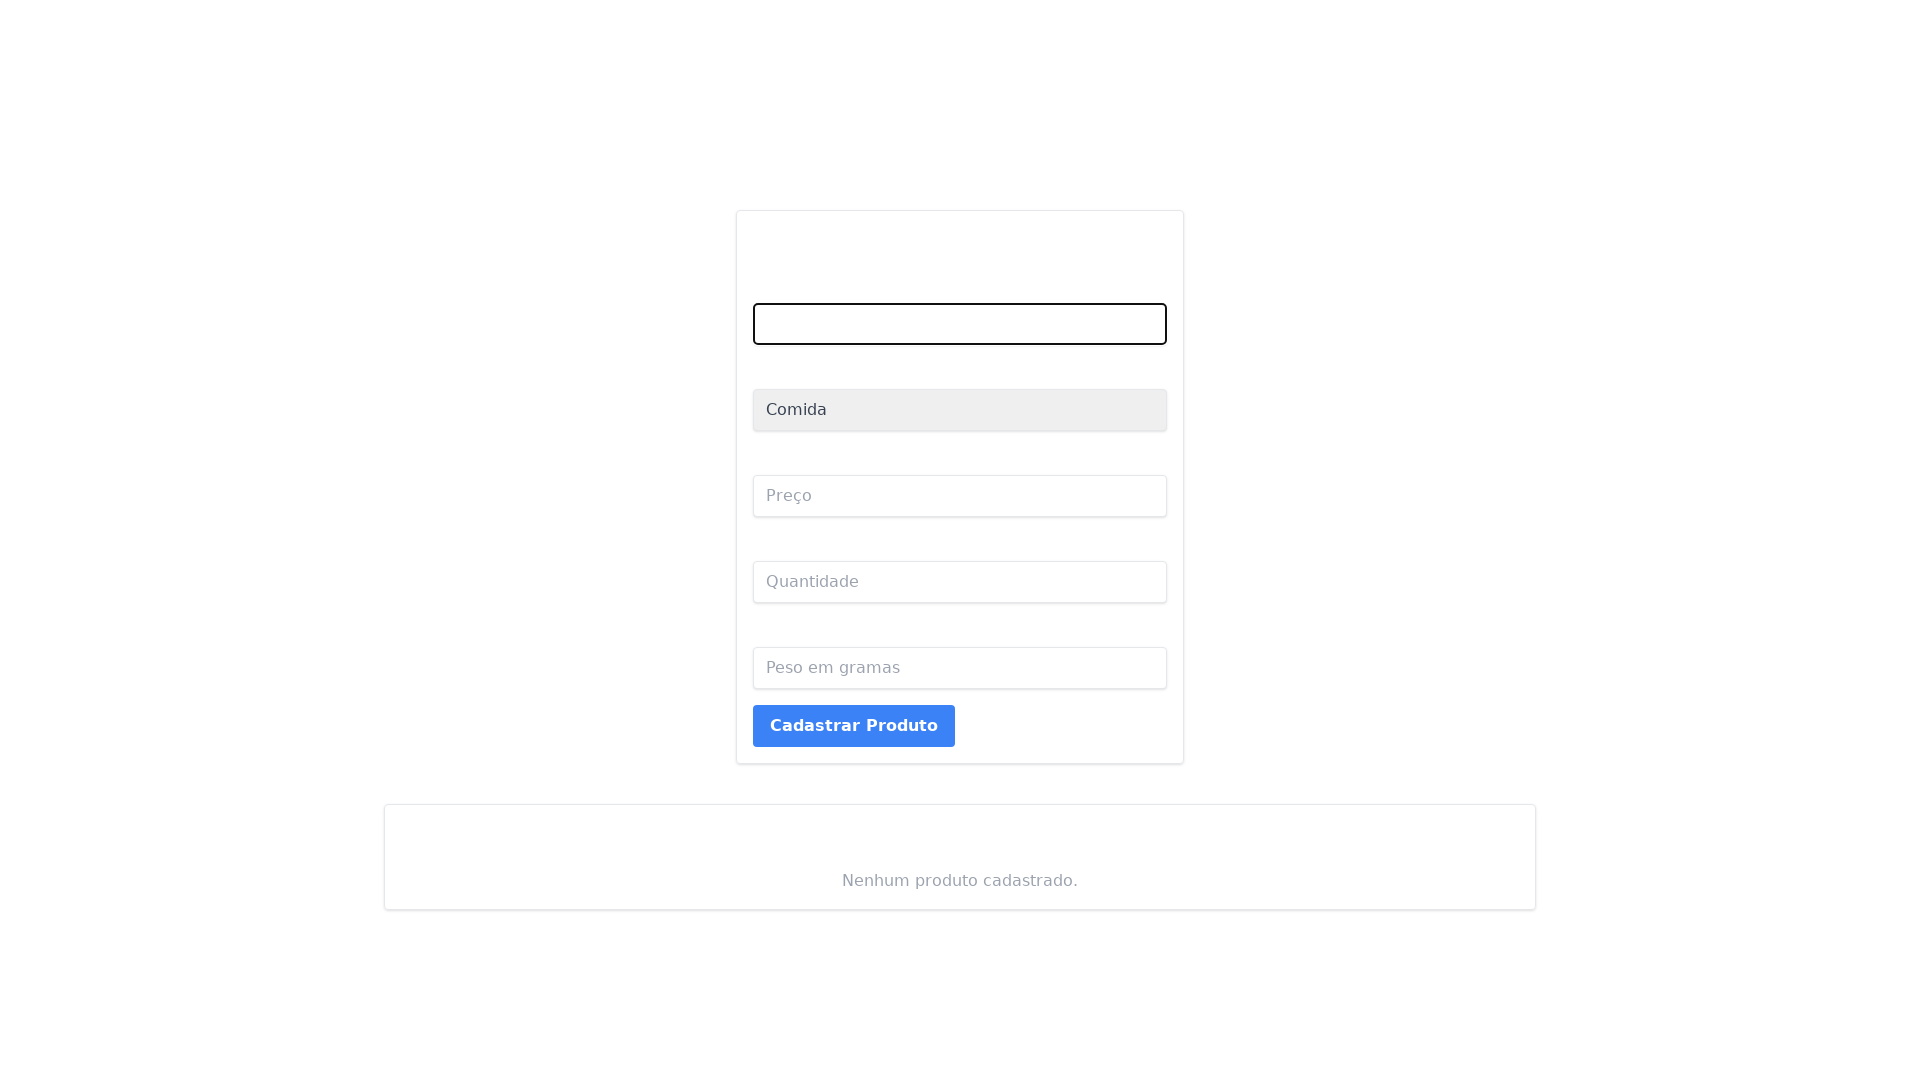

Selected category 'Comida' from dropdown on .text-gray-700
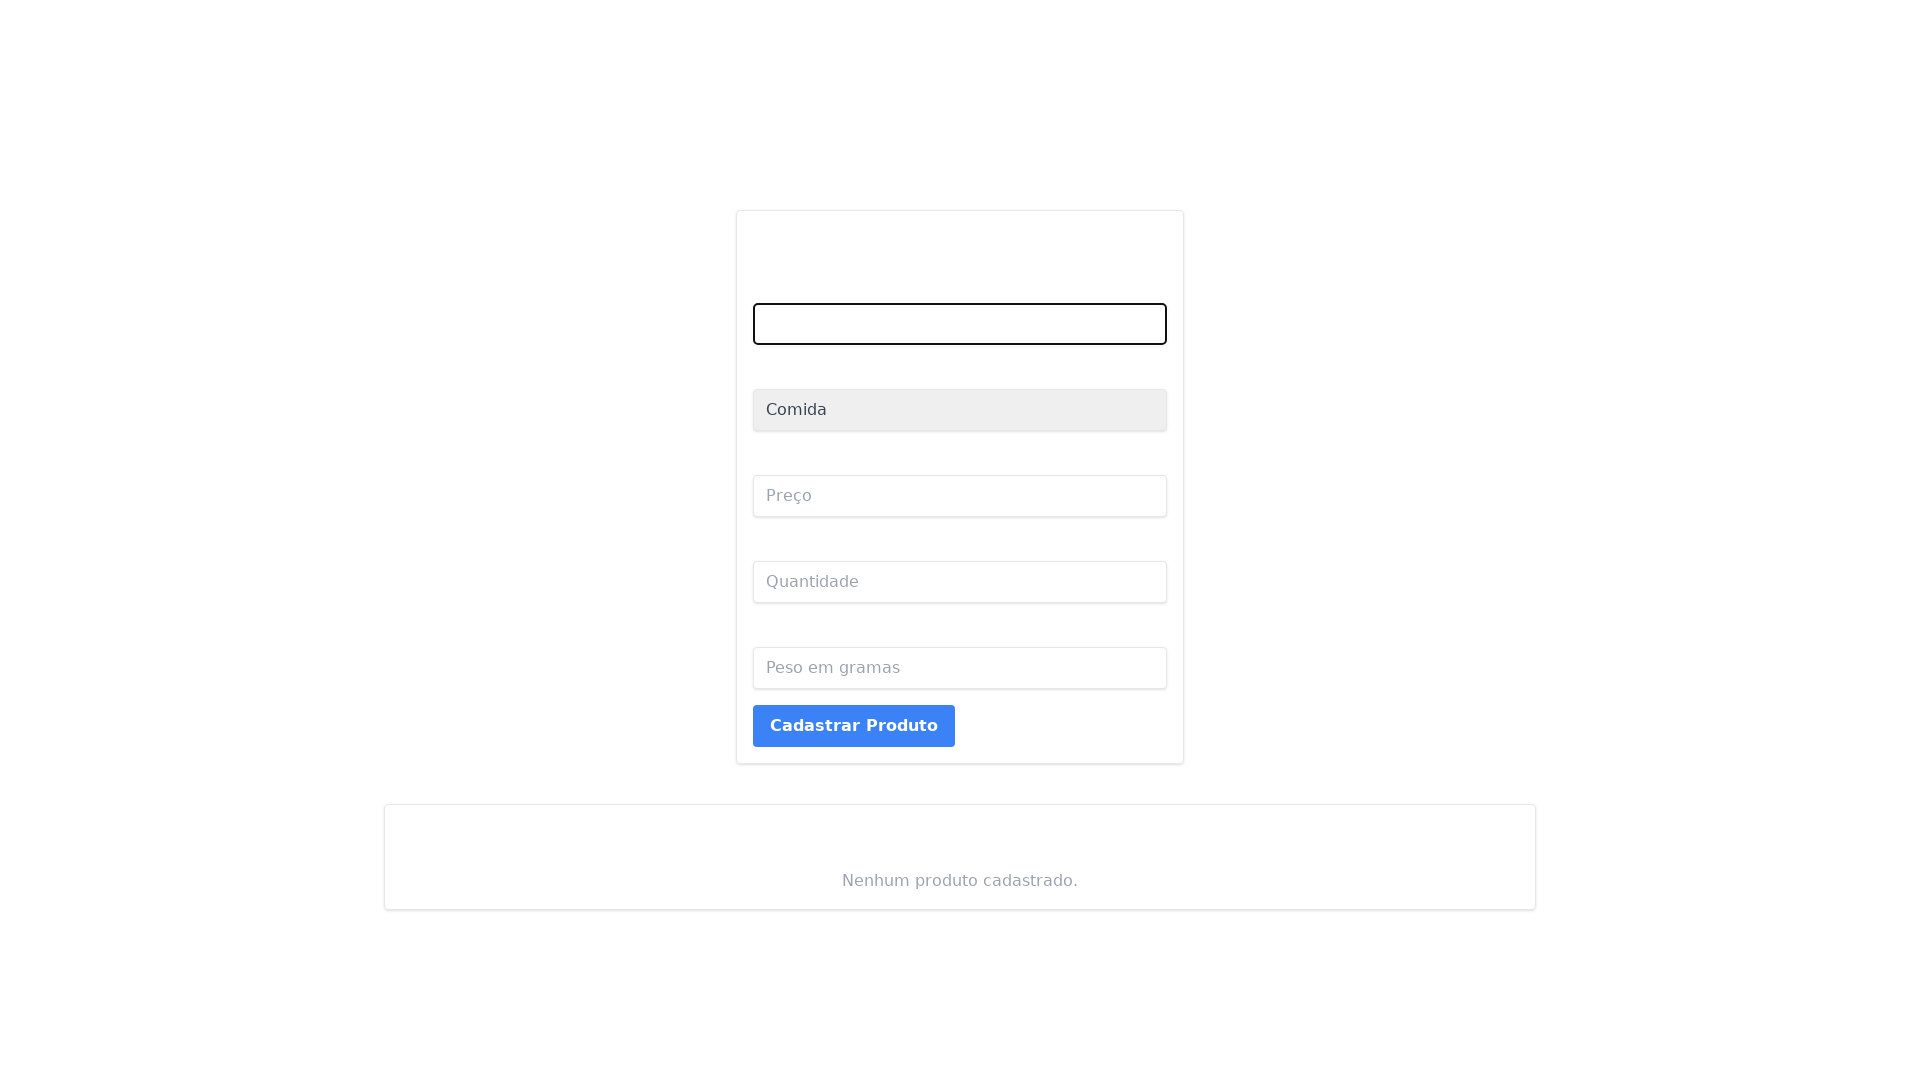

Filled price field with '10' on .mb-4:nth-child(3) > .shadow
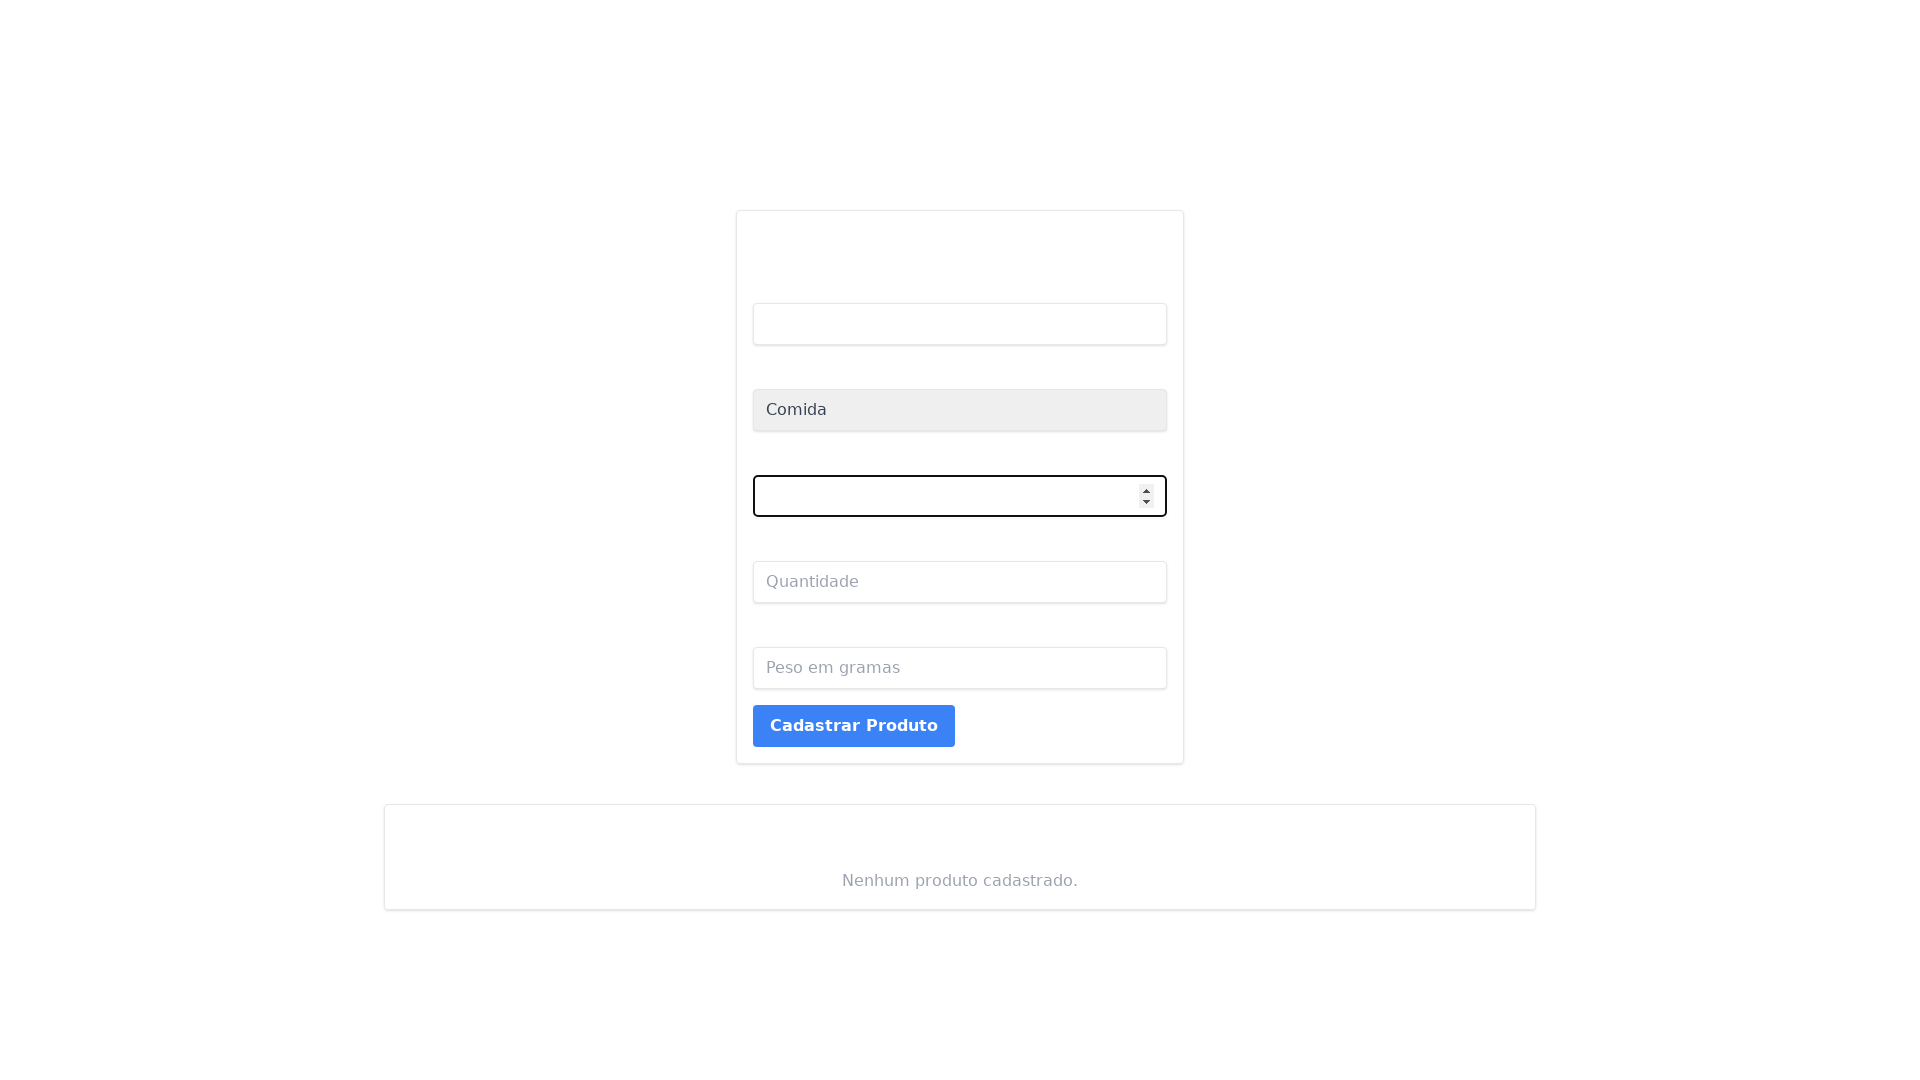

Filled quantity field with '2' on .mb-4:nth-child(4) > .shadow
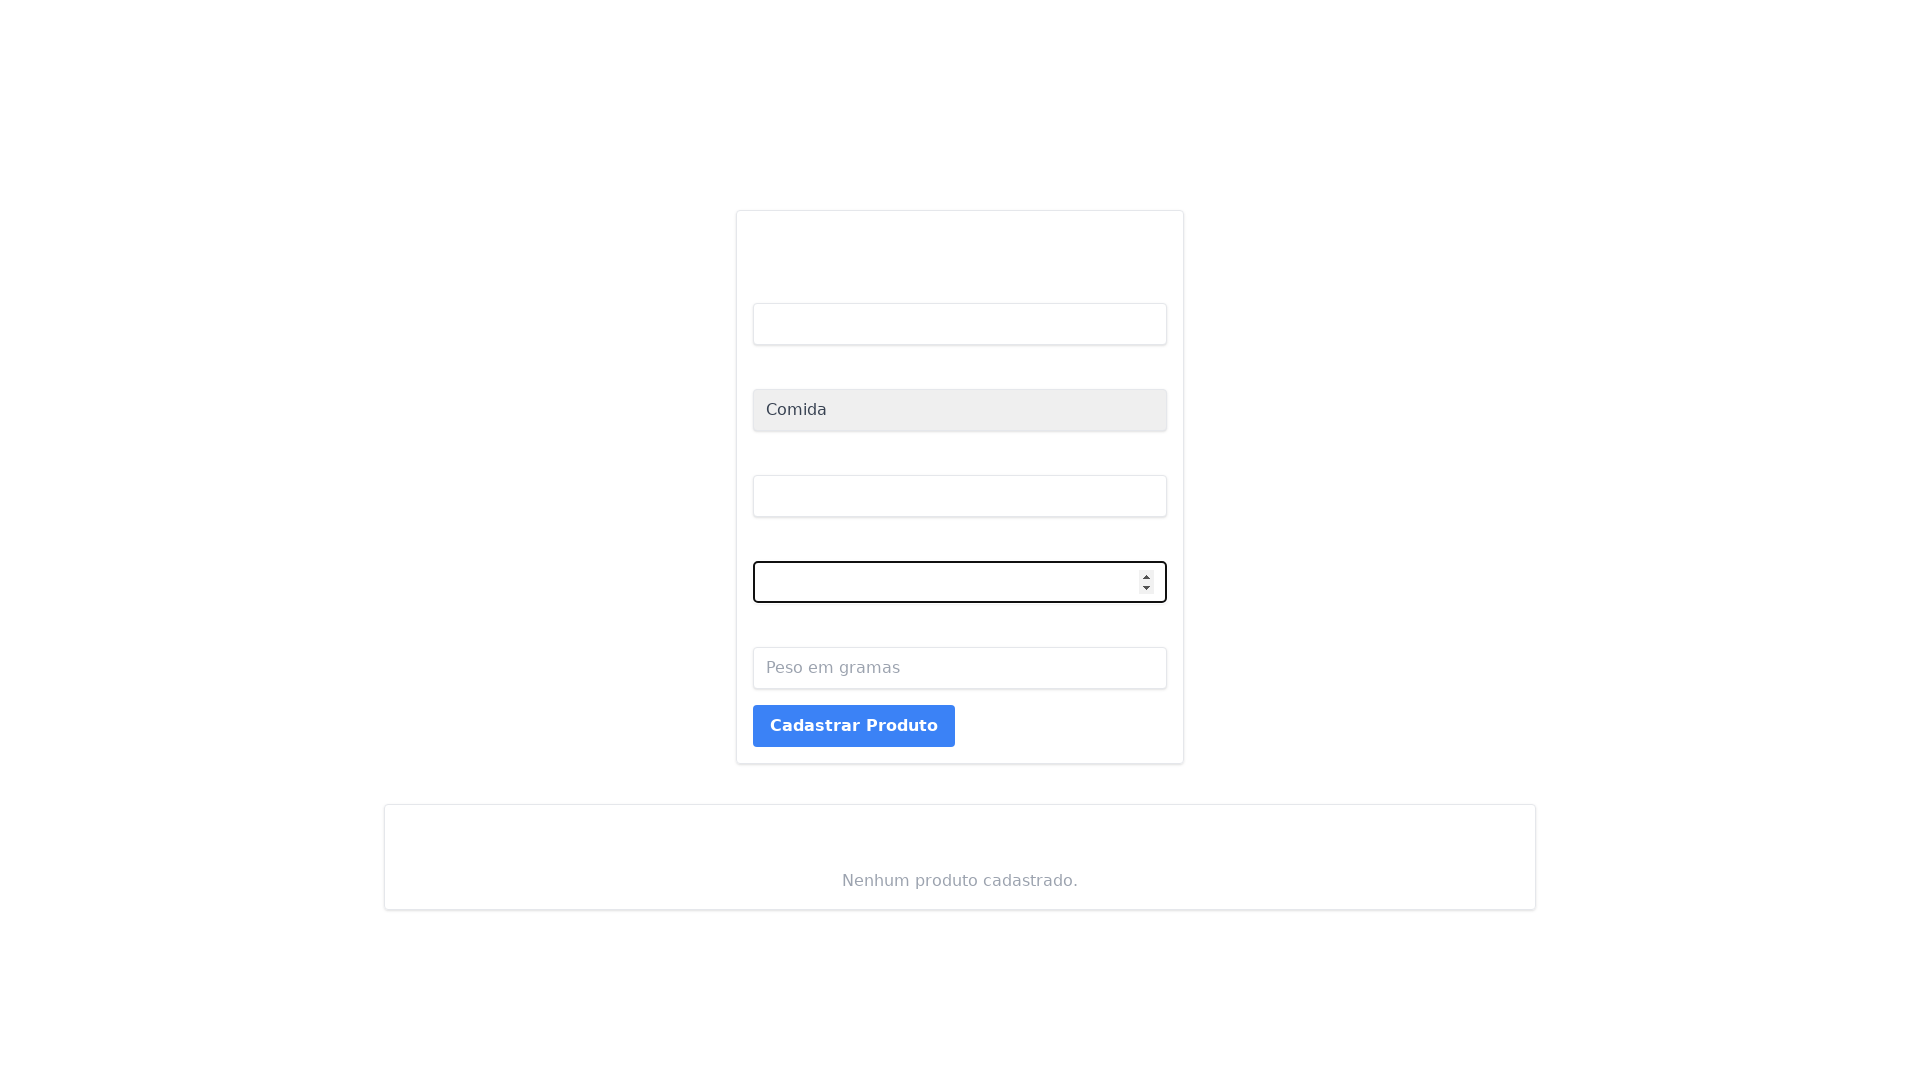

Filled weight field with '1000' on .mb-4:nth-child(5) > .shadow
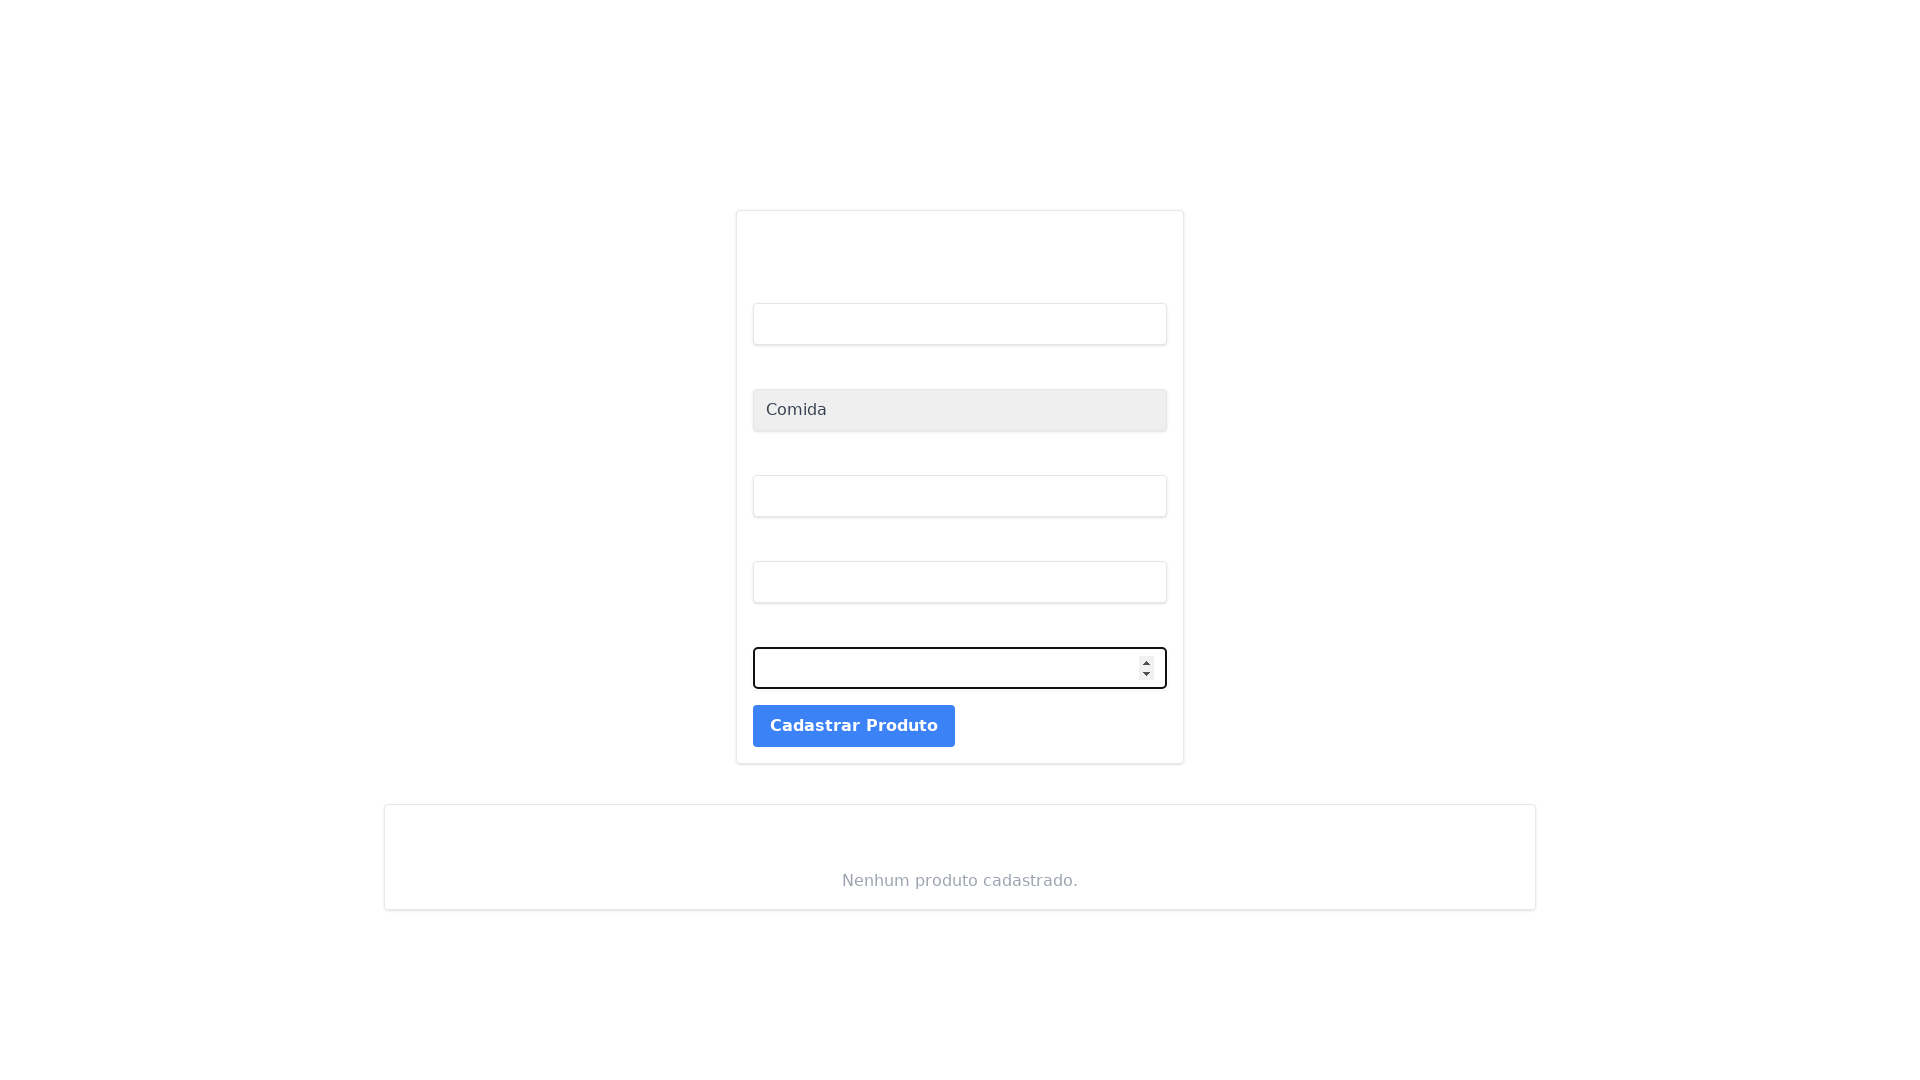

Clicked add button to add product to shopping list at (854, 726) on .bg-blue-500:nth-child(6)
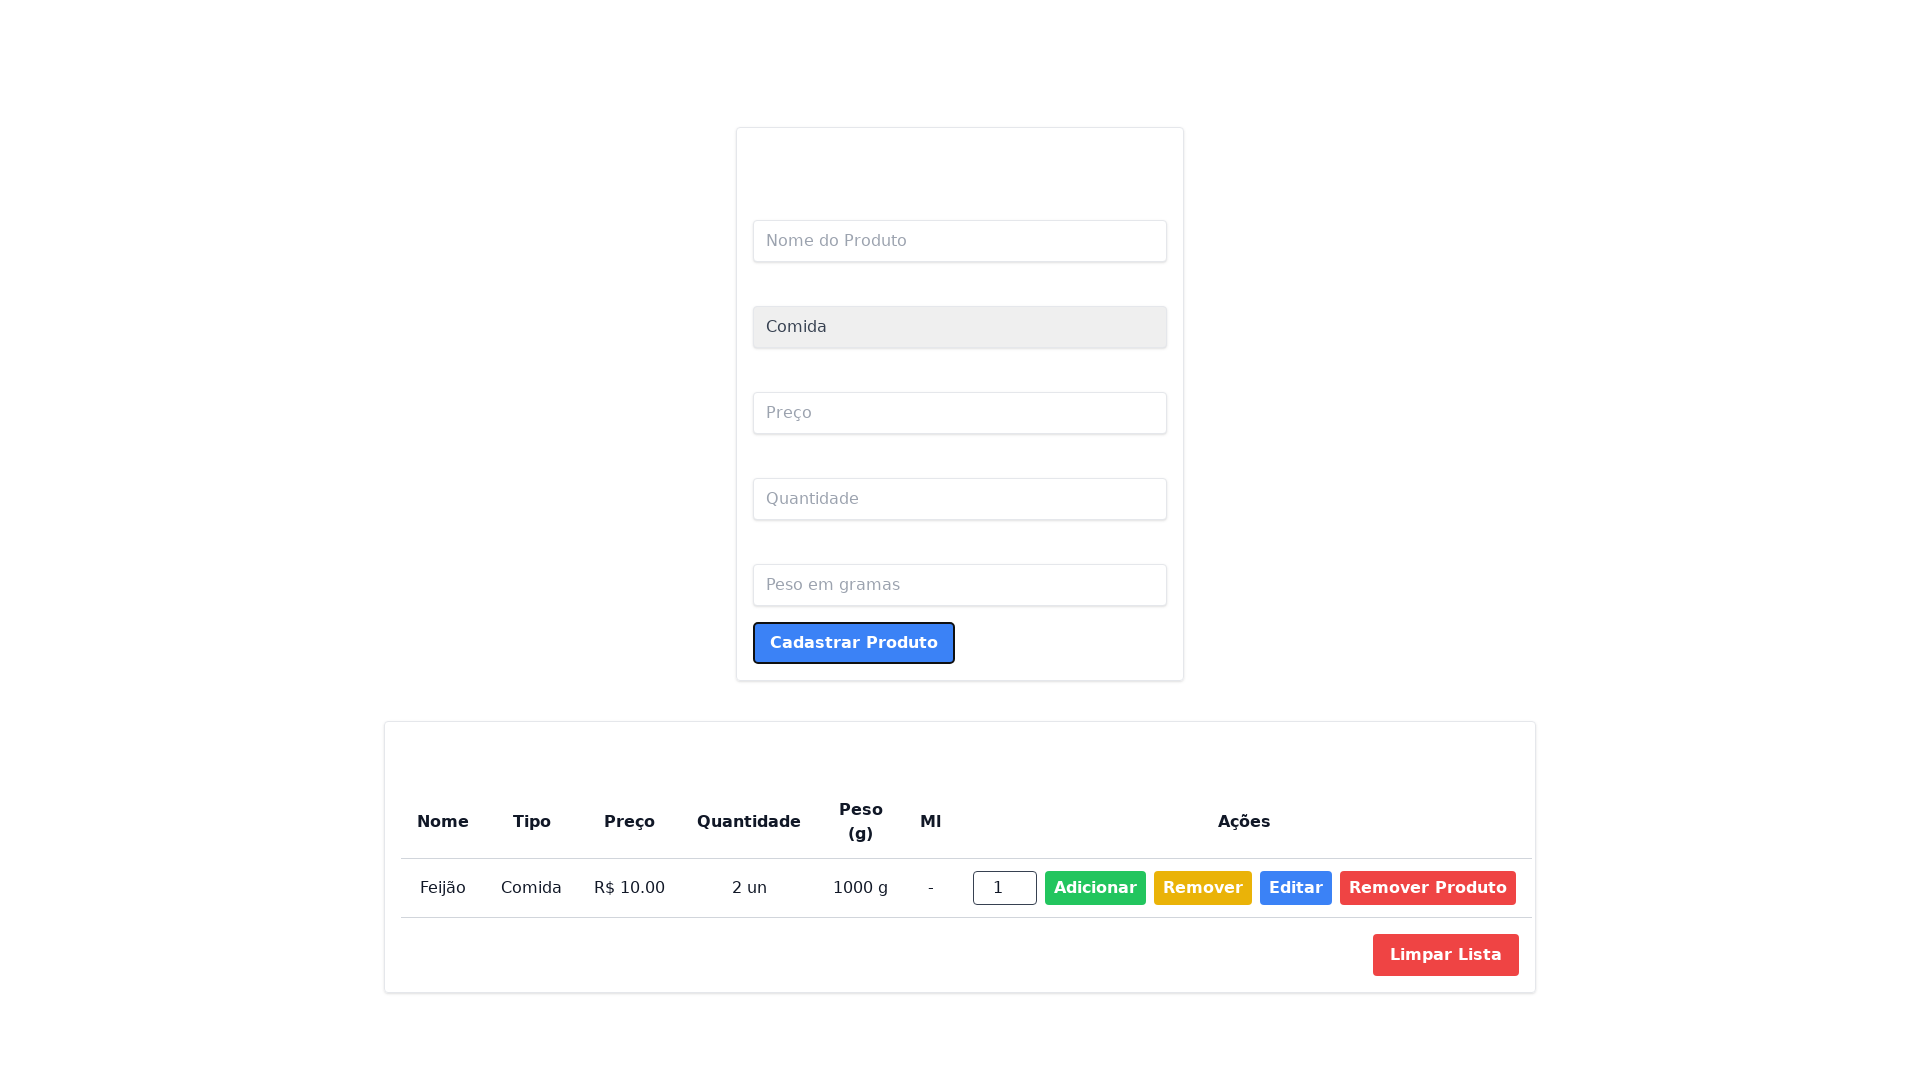

Product 'Feijão' appeared in the shopping list
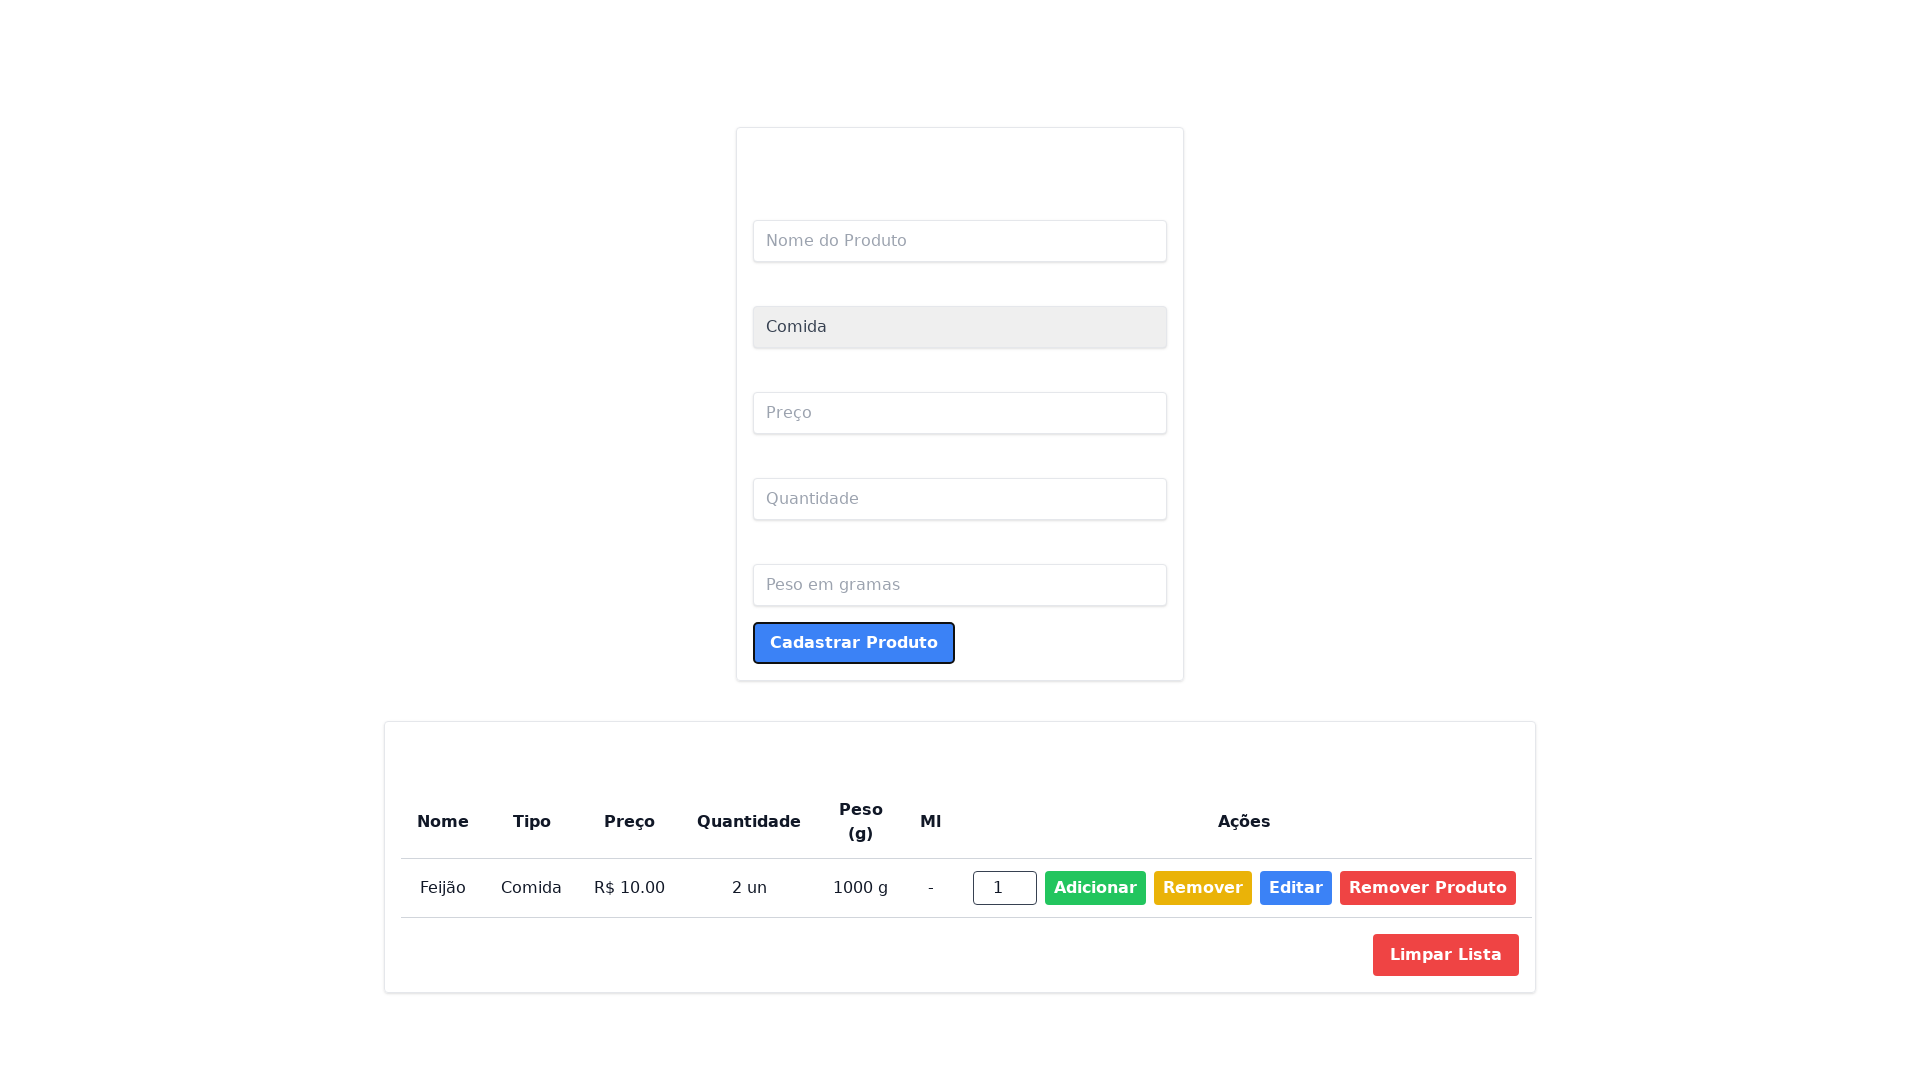

Clicked delete button to remove the product at (1428, 888) on .bg-red-500:nth-child(5)
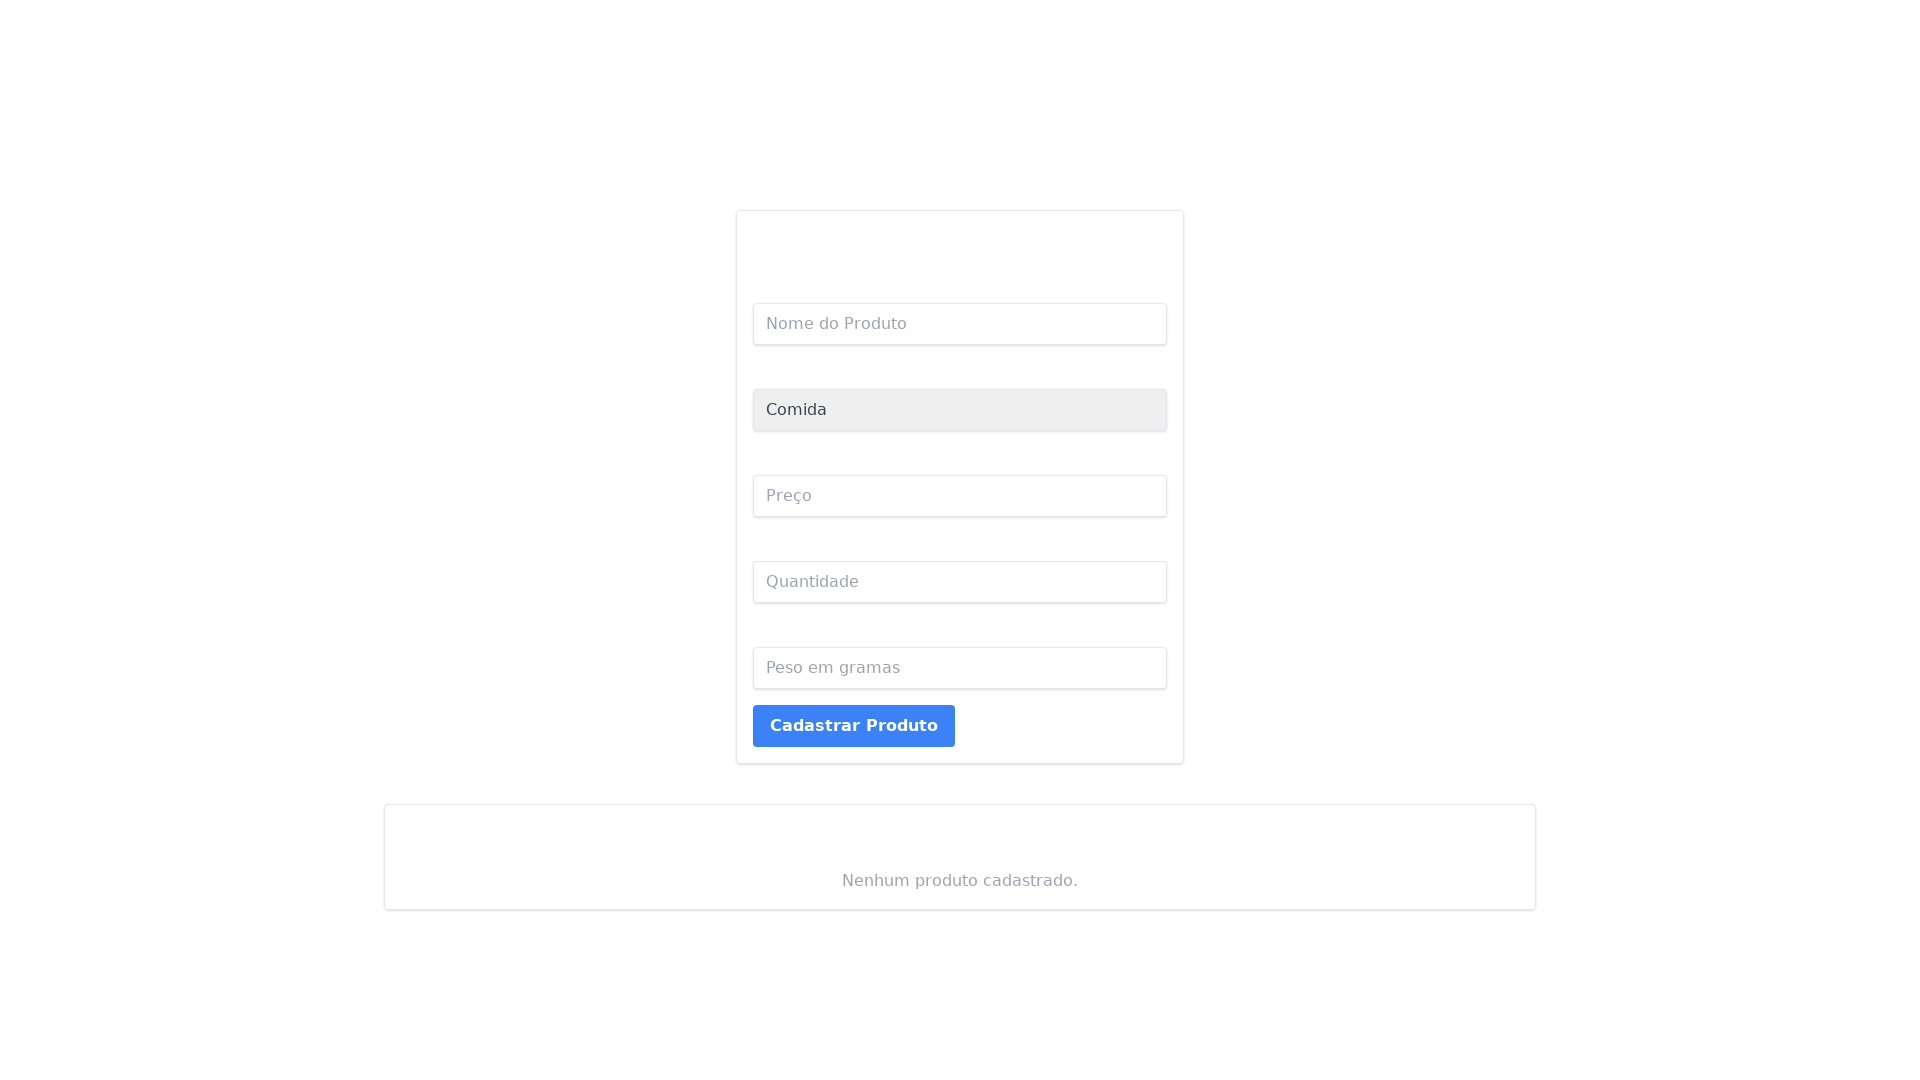

Product was successfully removed and empty state message reappeared
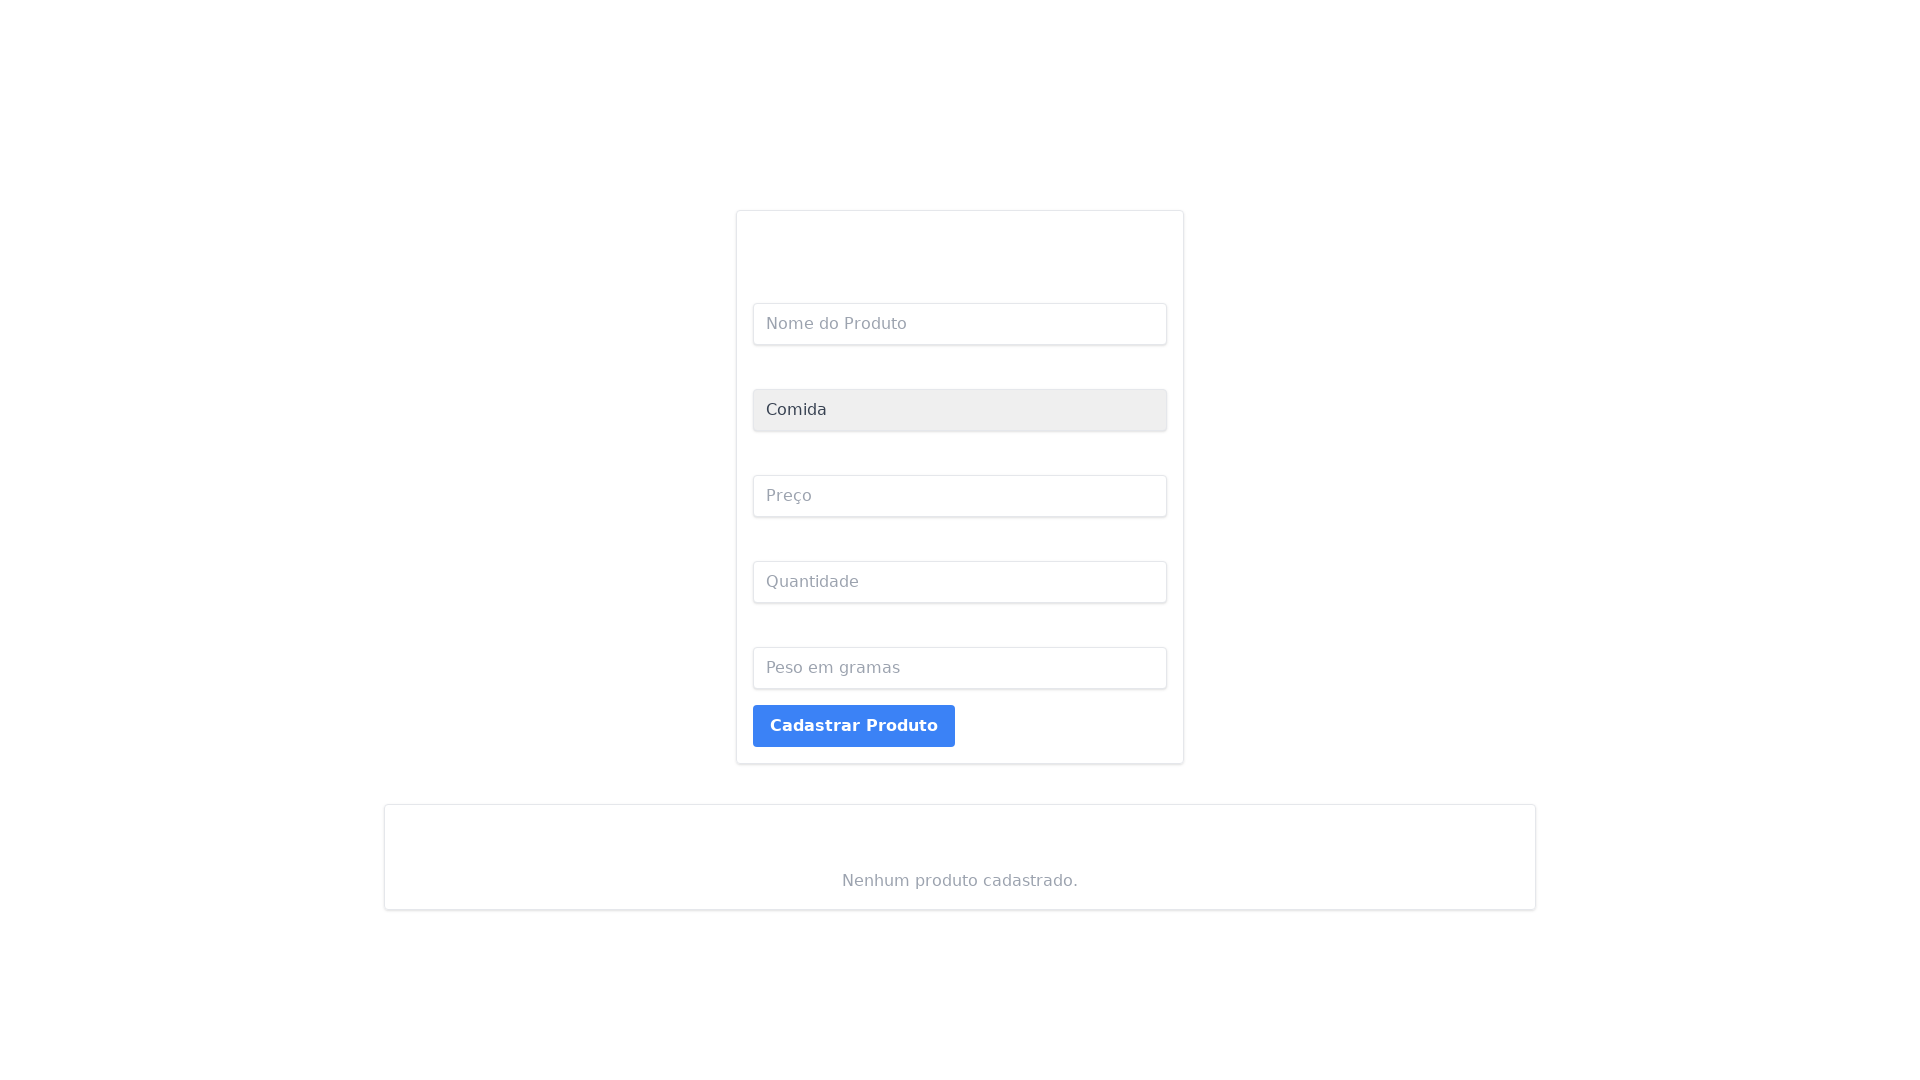

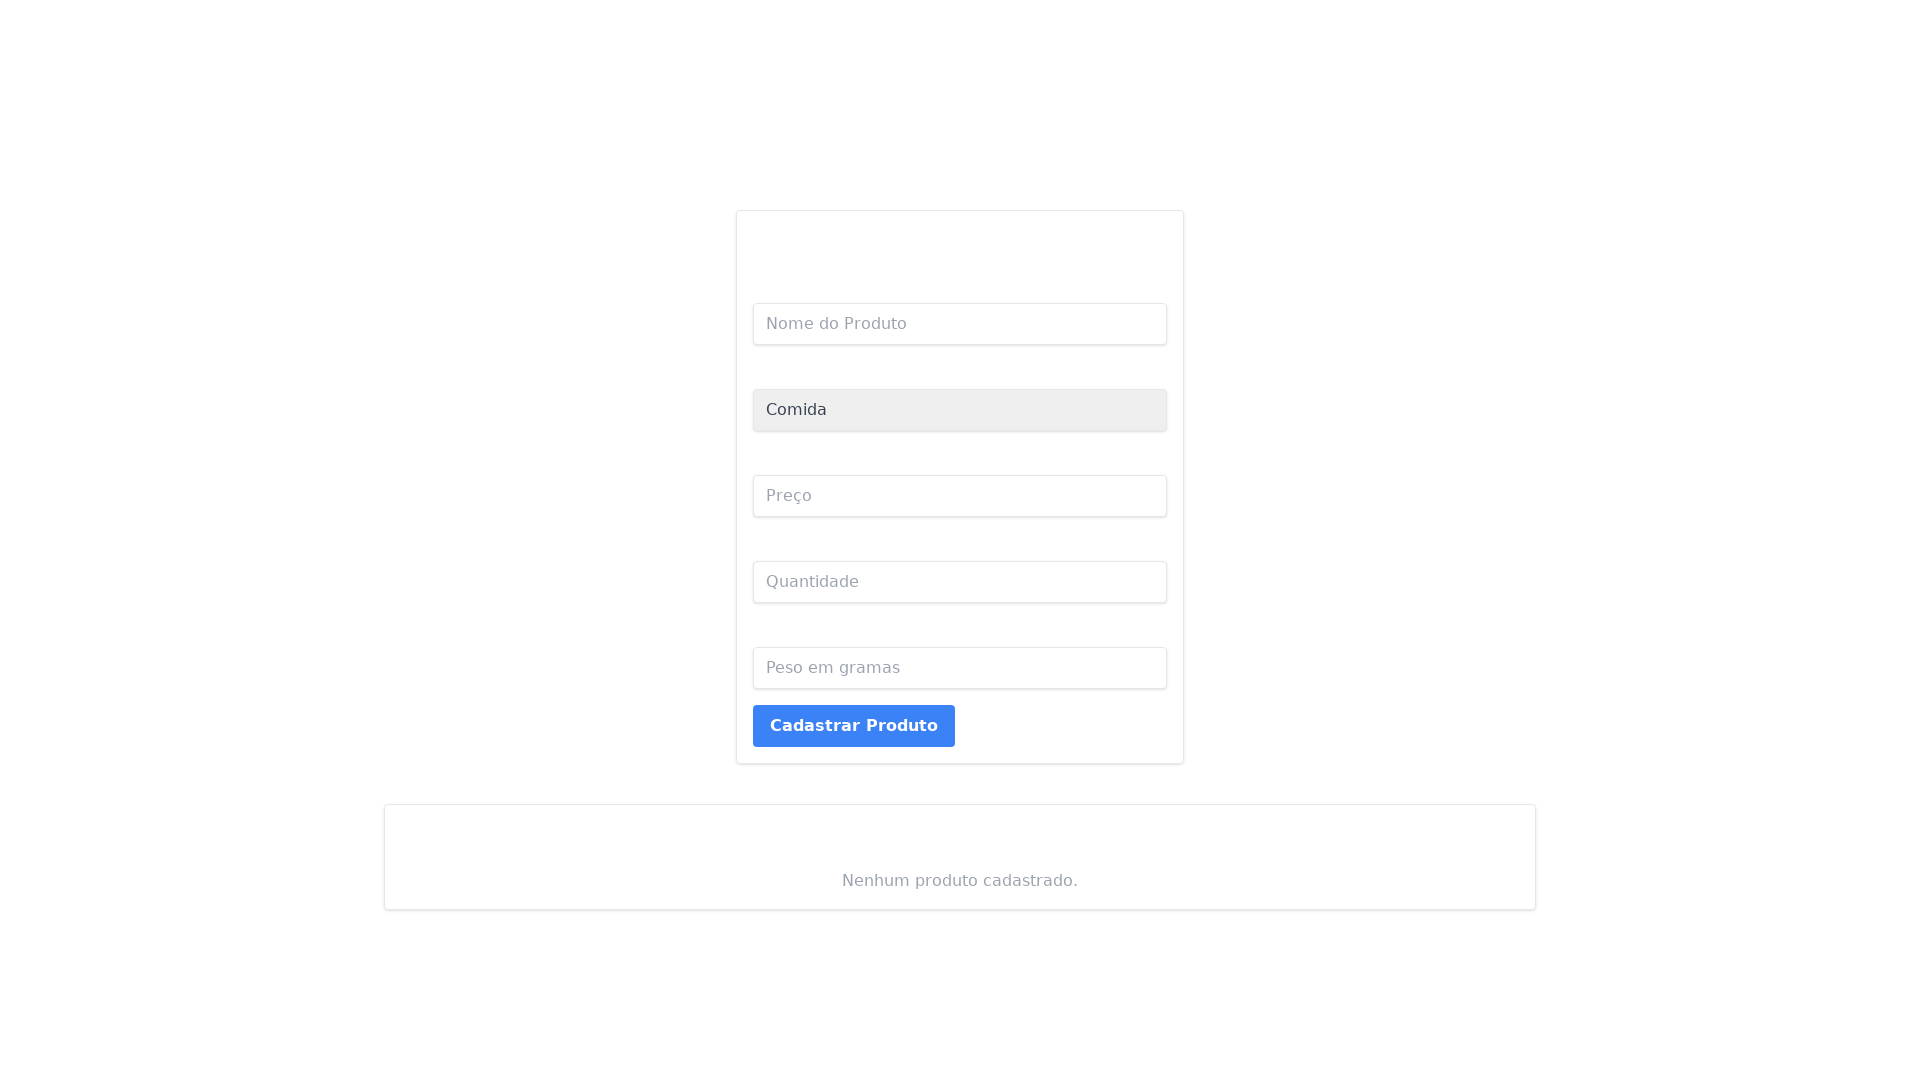